Clicks on a radio button element using force click option

Starting URL: https://formstone.it/components/checkbox/demo/

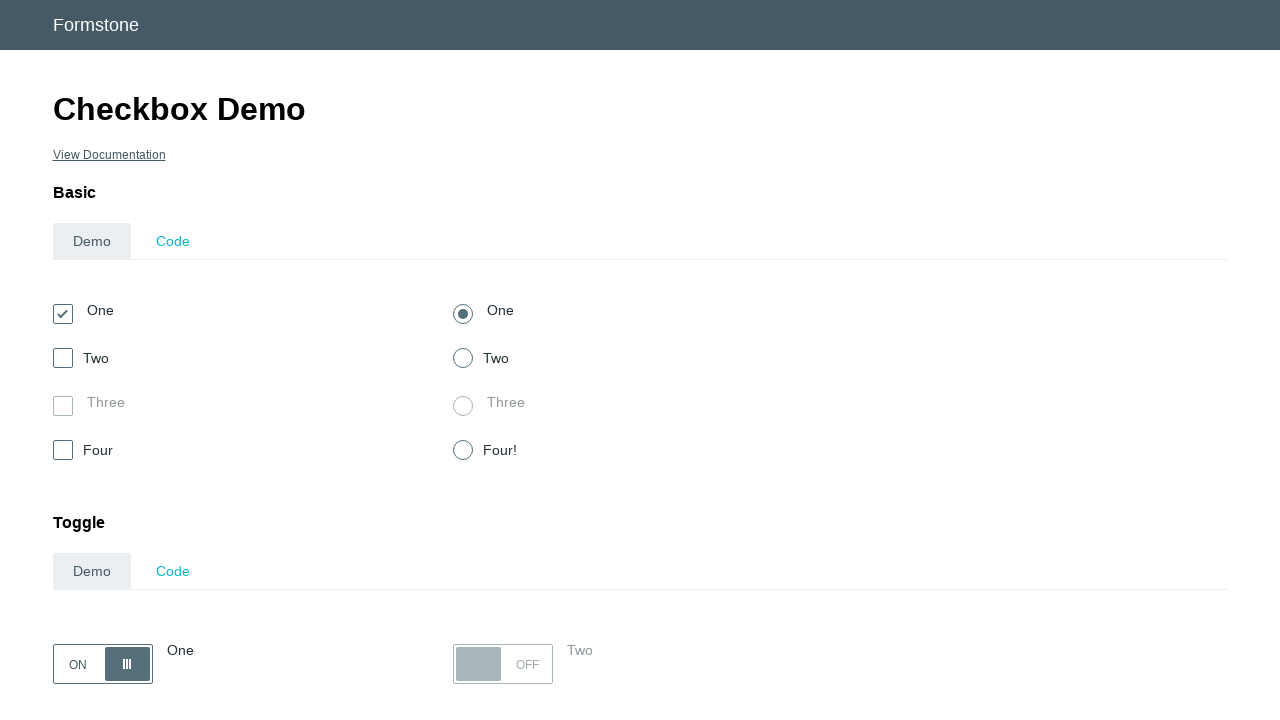

Force clicked radio button element with id 'radio-4' at (464, 460) on input#radio-4
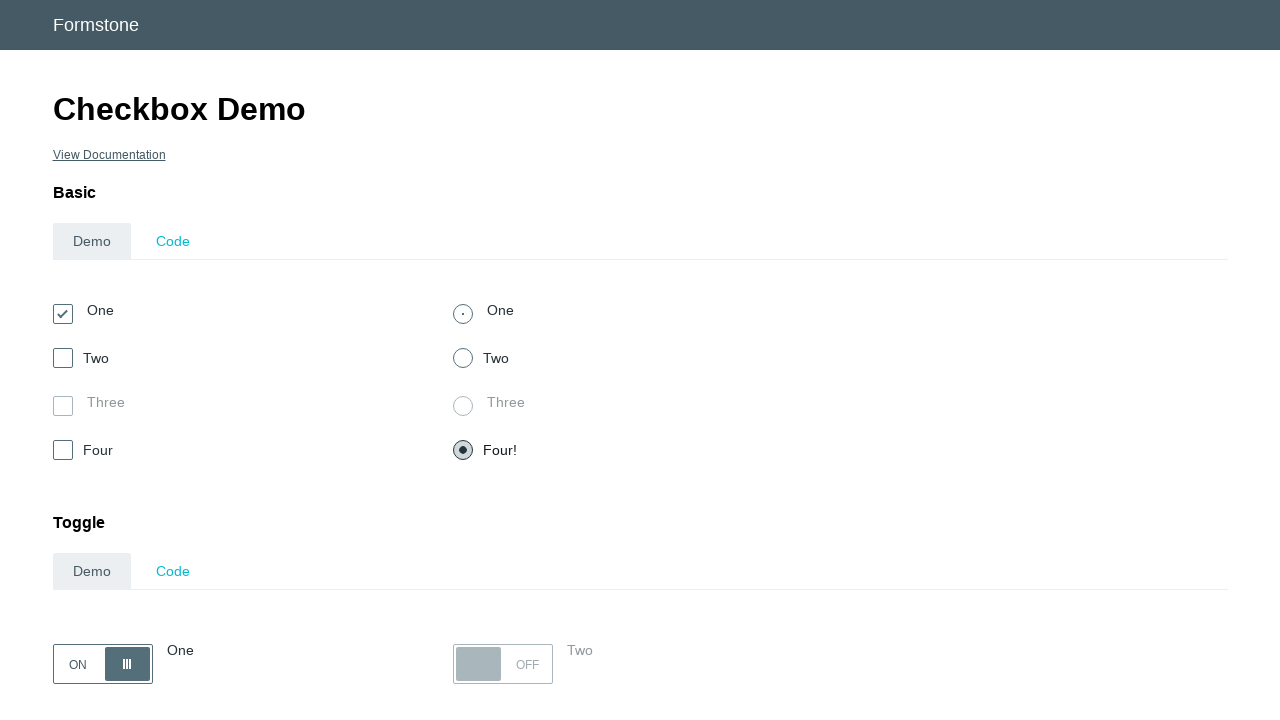

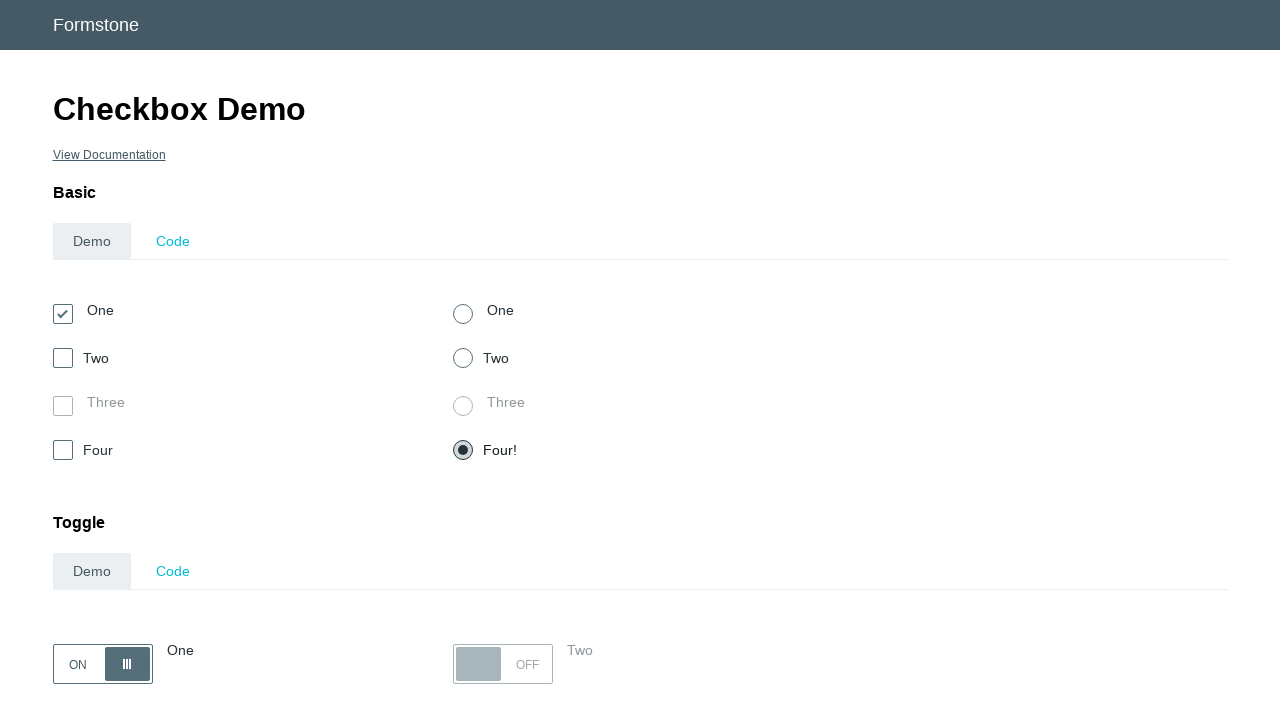